Tests removing disabled attribute from a button and verifying it becomes enabled

Starting URL: https://getbootstrap.com/docs/4.0/components/buttons/#disabled-state

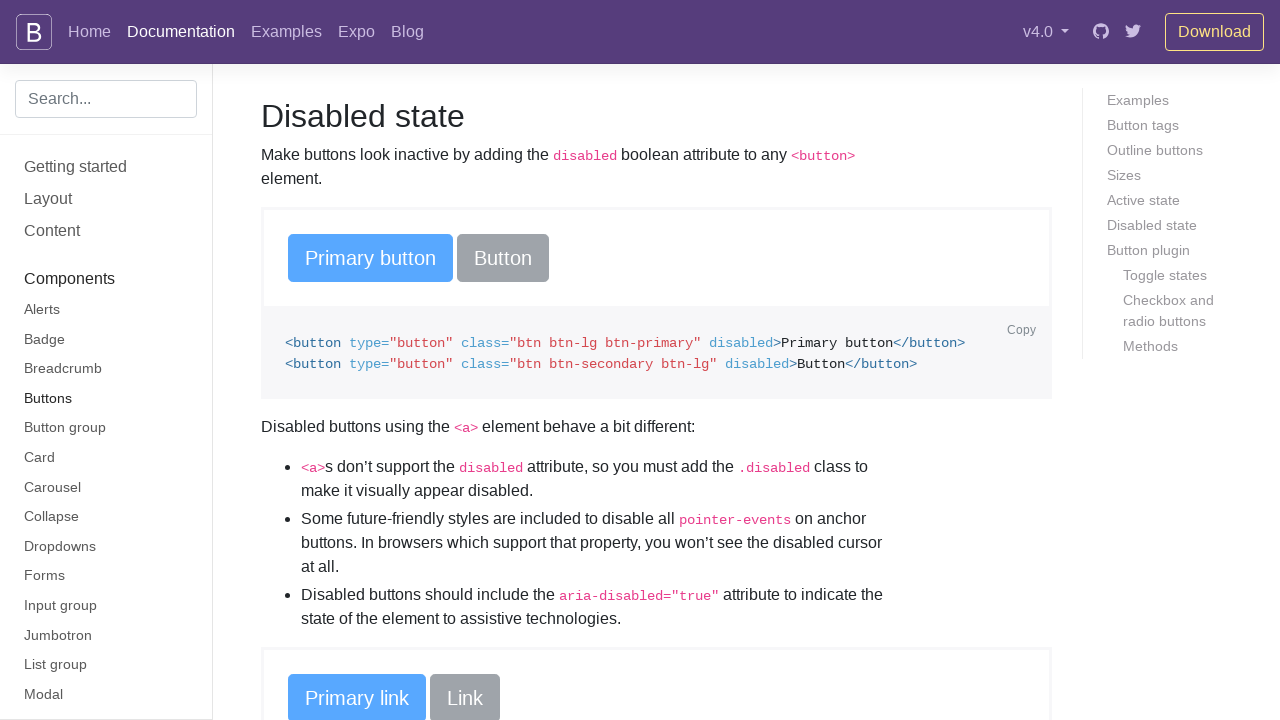

Waited for disabled button element to load
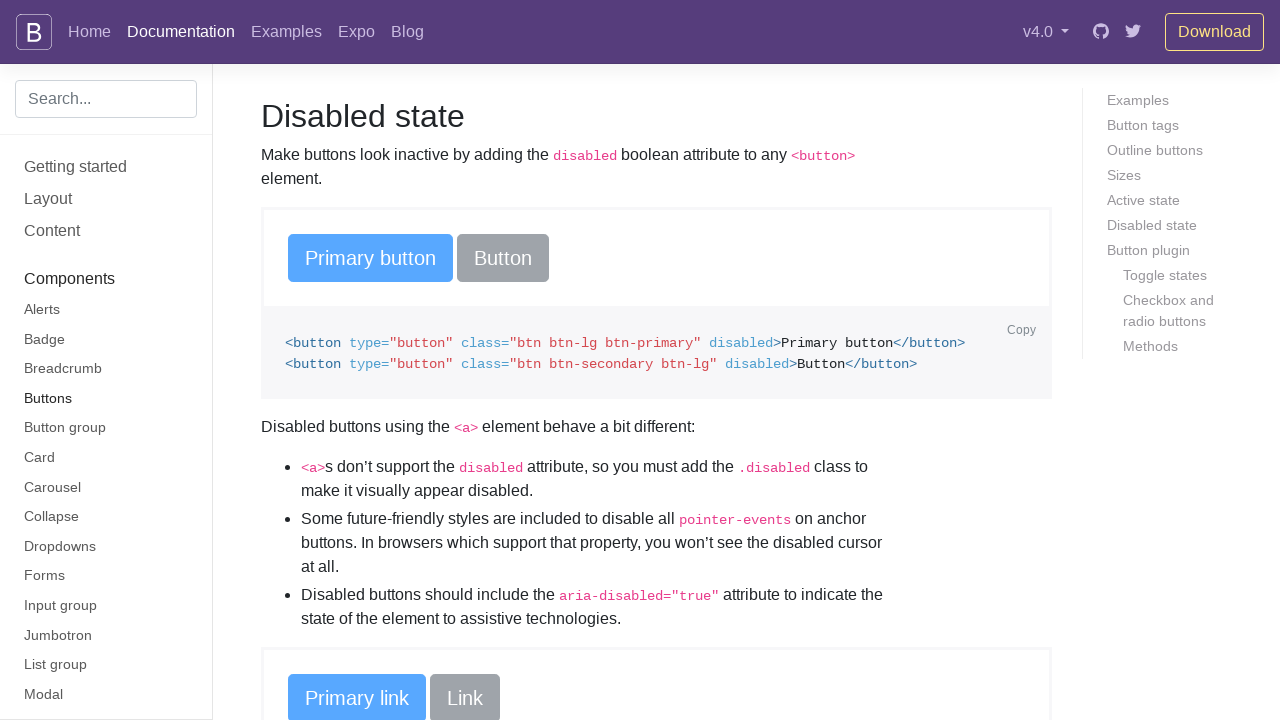

Removed disabled attribute from button
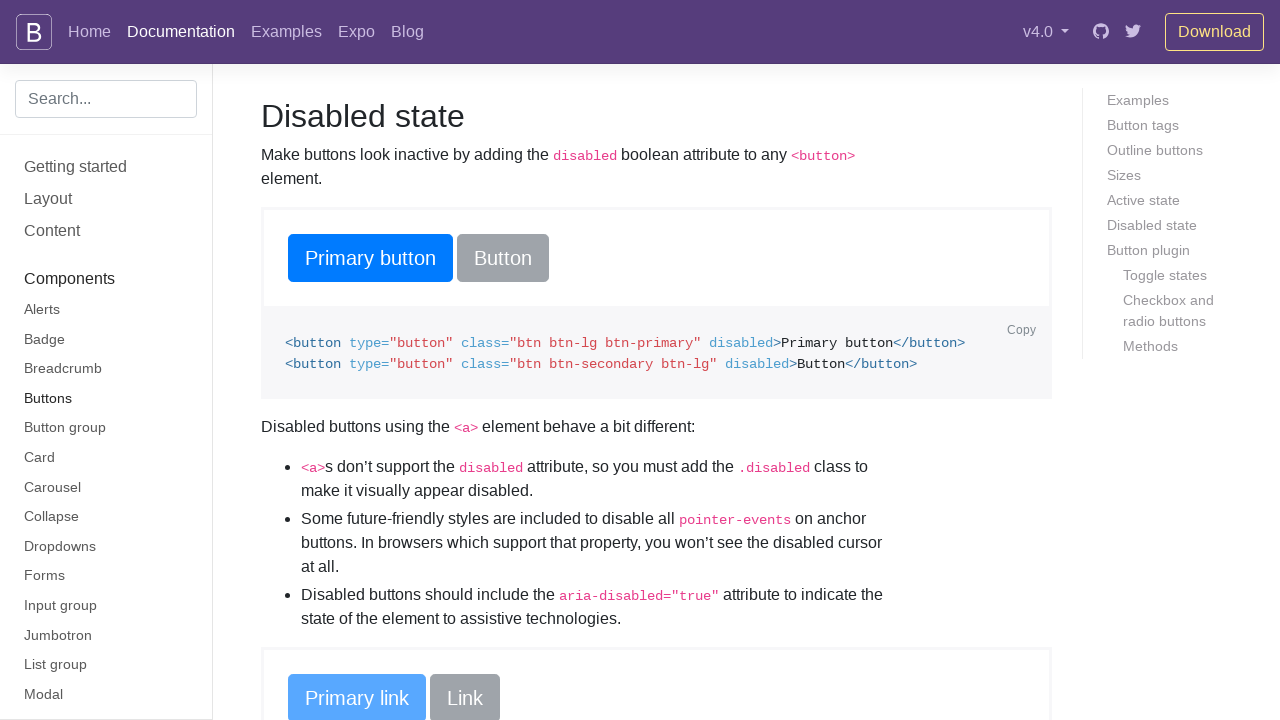

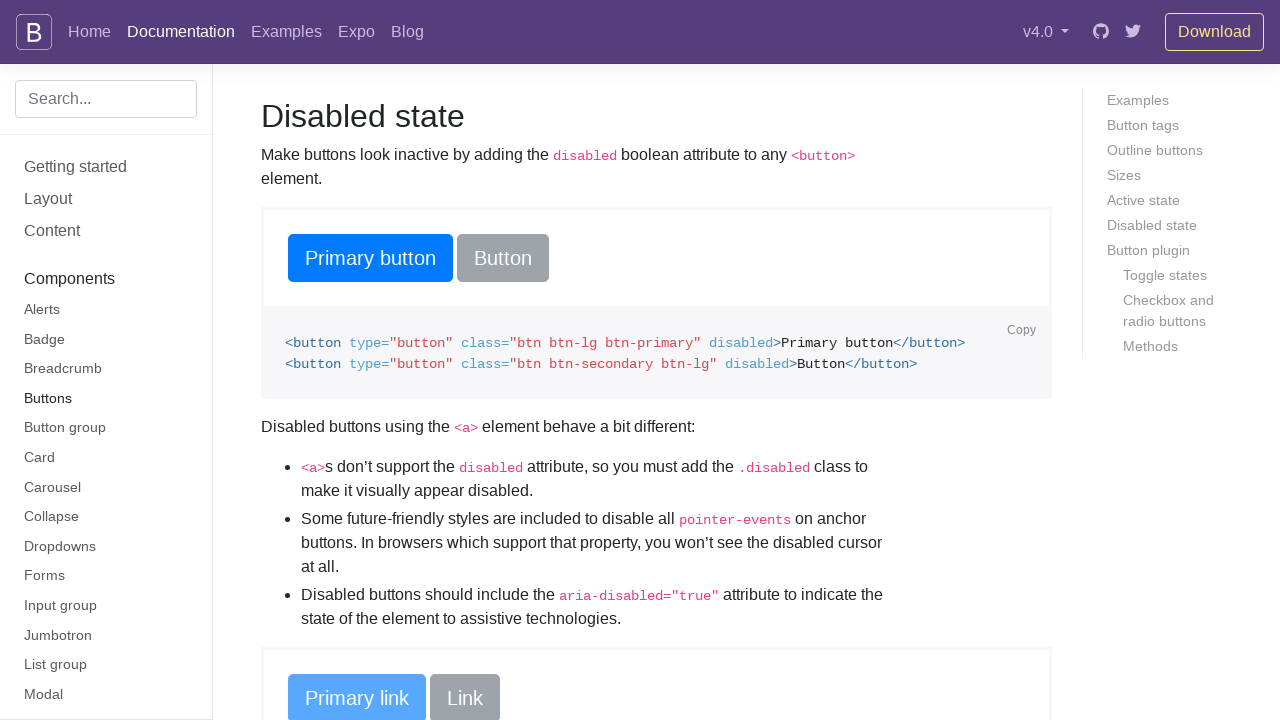